Tests alert handling functionality by clicking a button to trigger an alert, verifying its text, and accepting it

Starting URL: https://demoqa.com/alerts

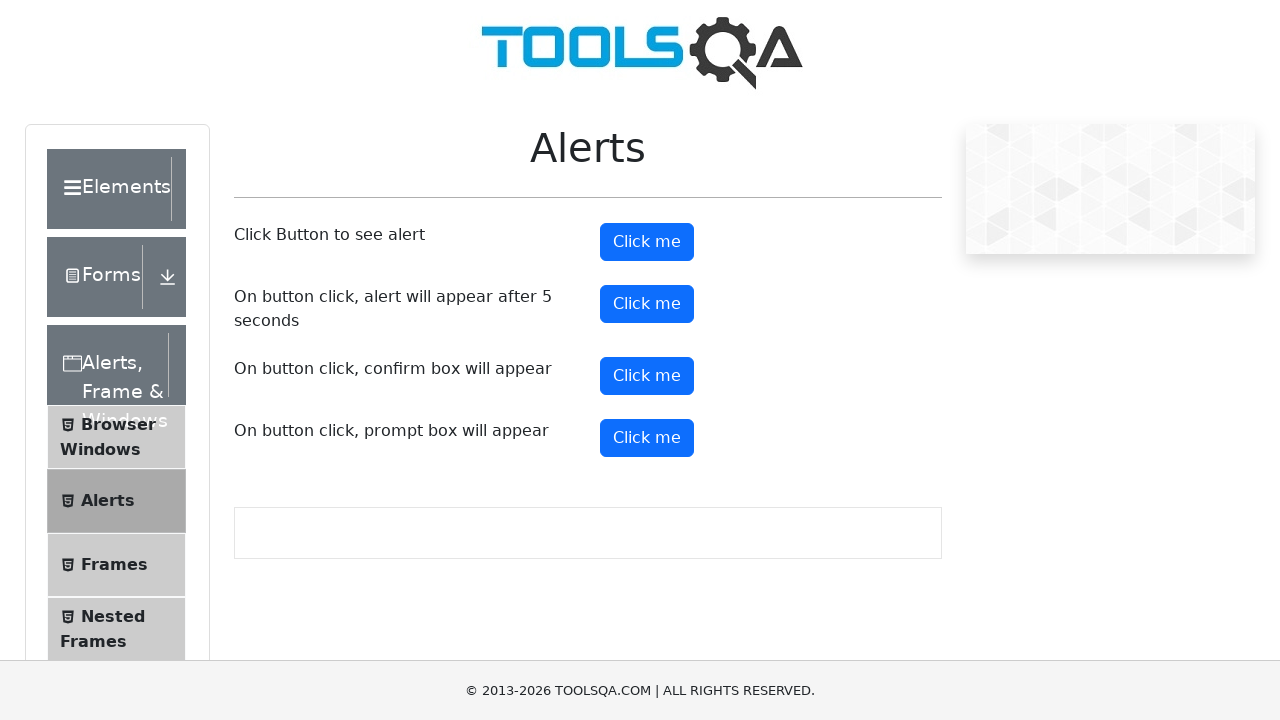

Clicked alert button to trigger alert dialog at (647, 242) on #alertButton
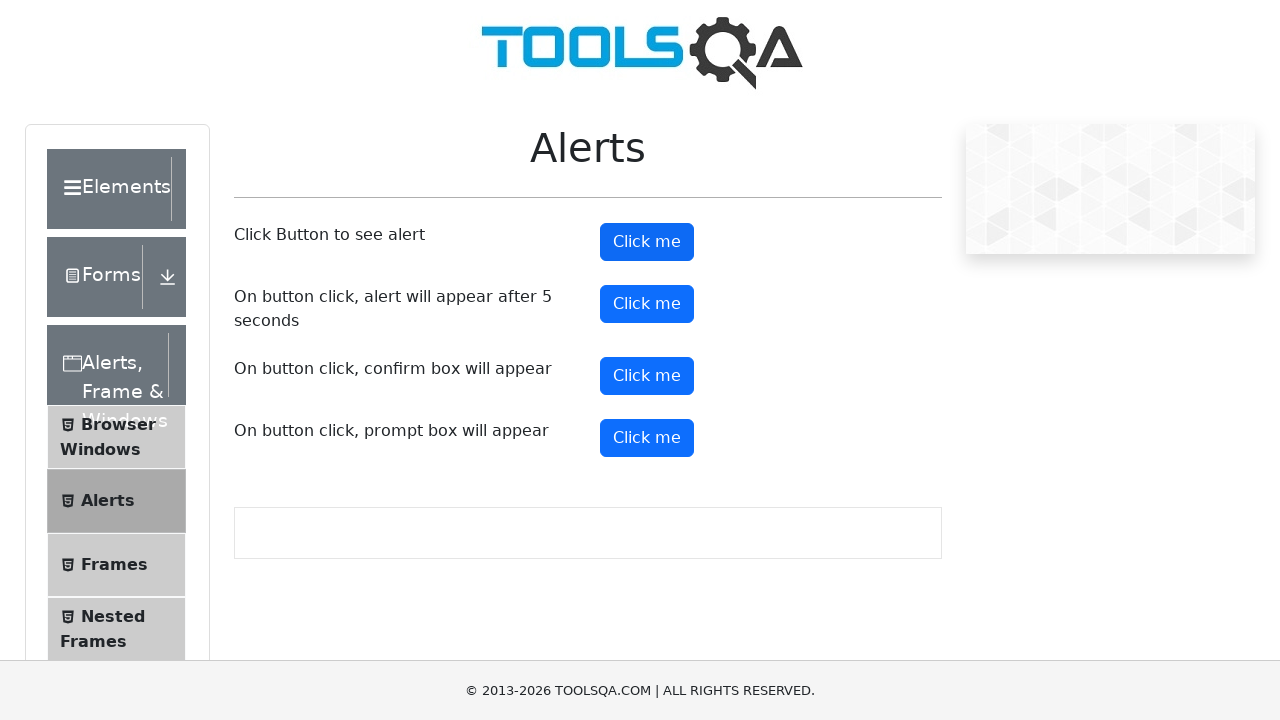

Set up dialog handler to accept alert
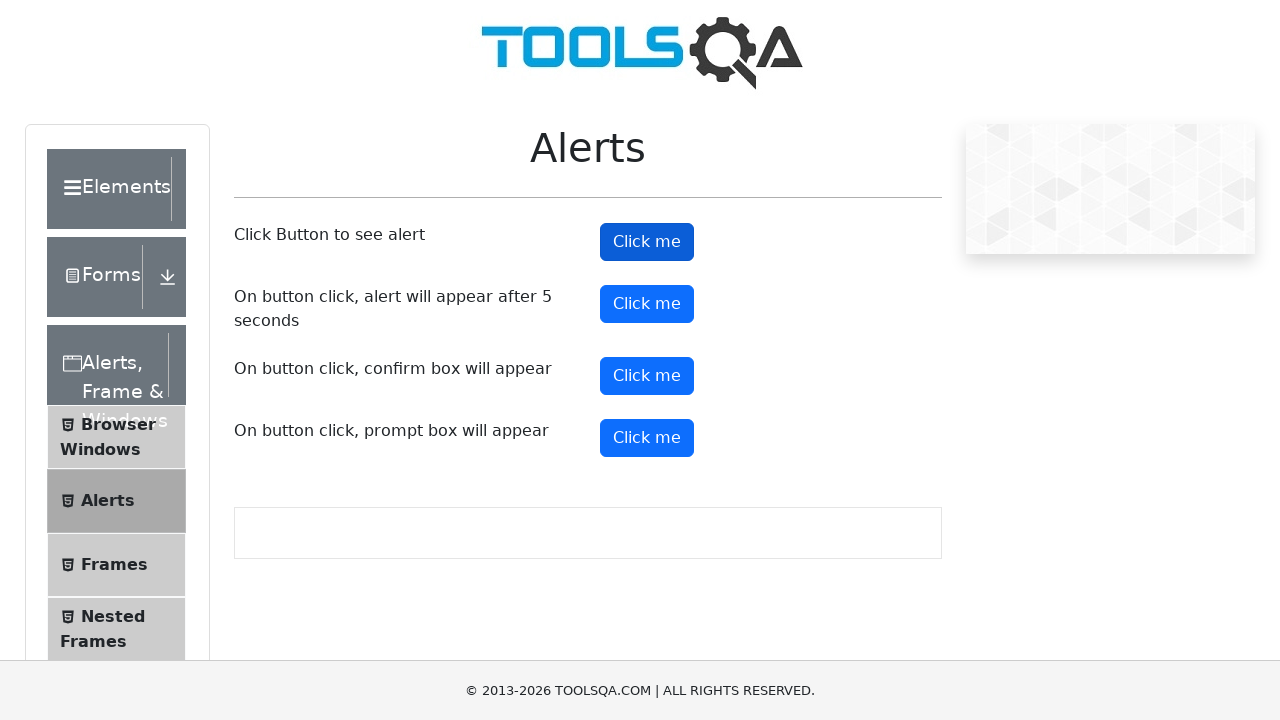

Waited for alert to be processed
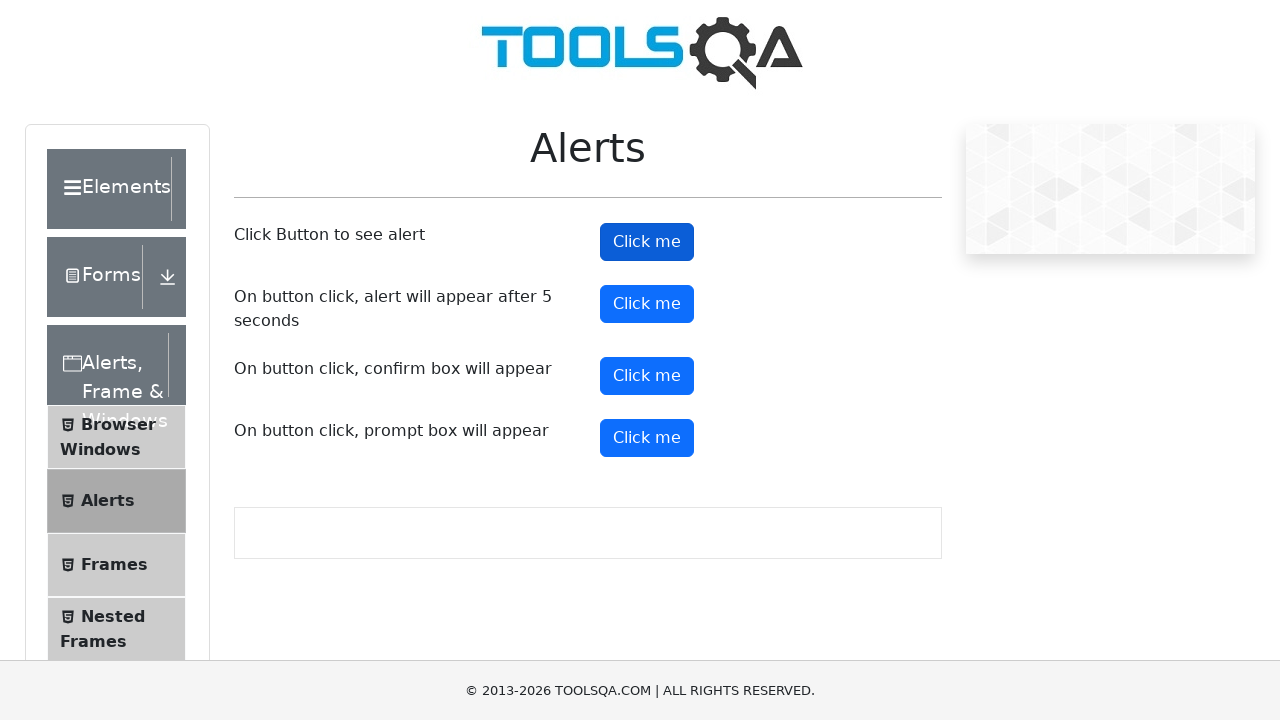

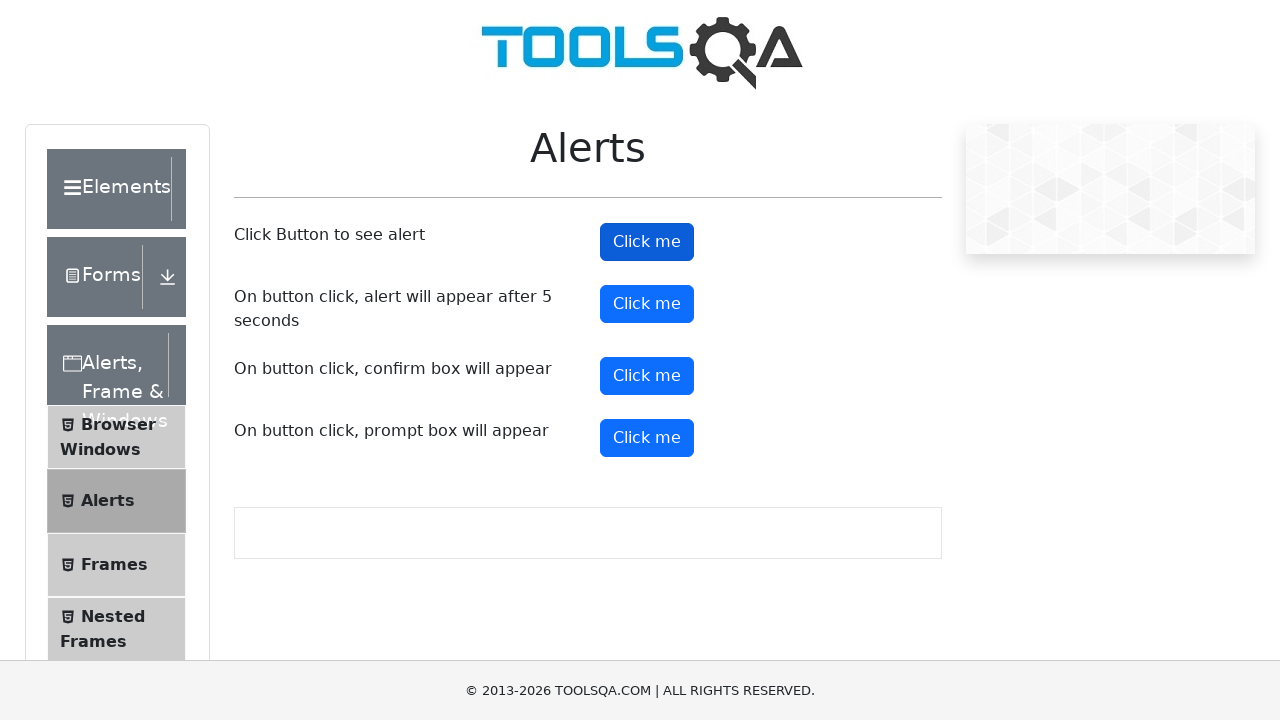